Tests keyboard input functionality by sending a key press and verifying the result is displayed correctly

Starting URL: https://the-internet.herokuapp.com/key_presses

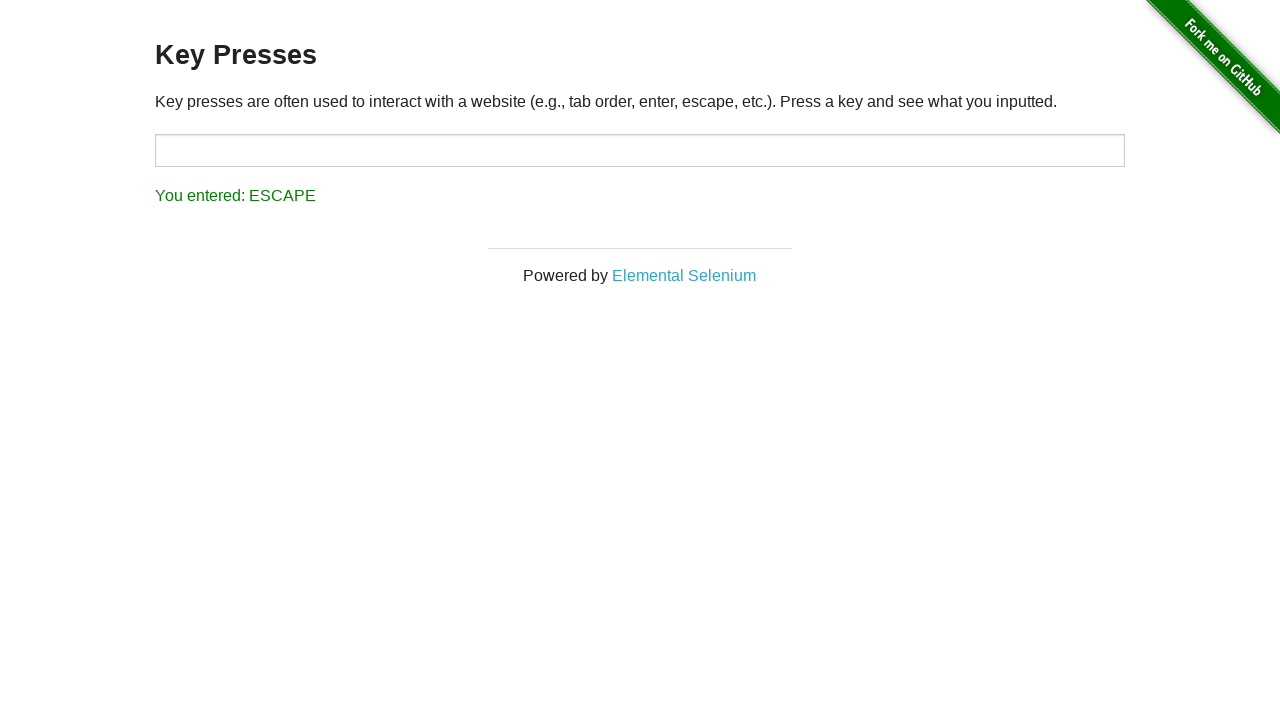

Pressed 'A' key
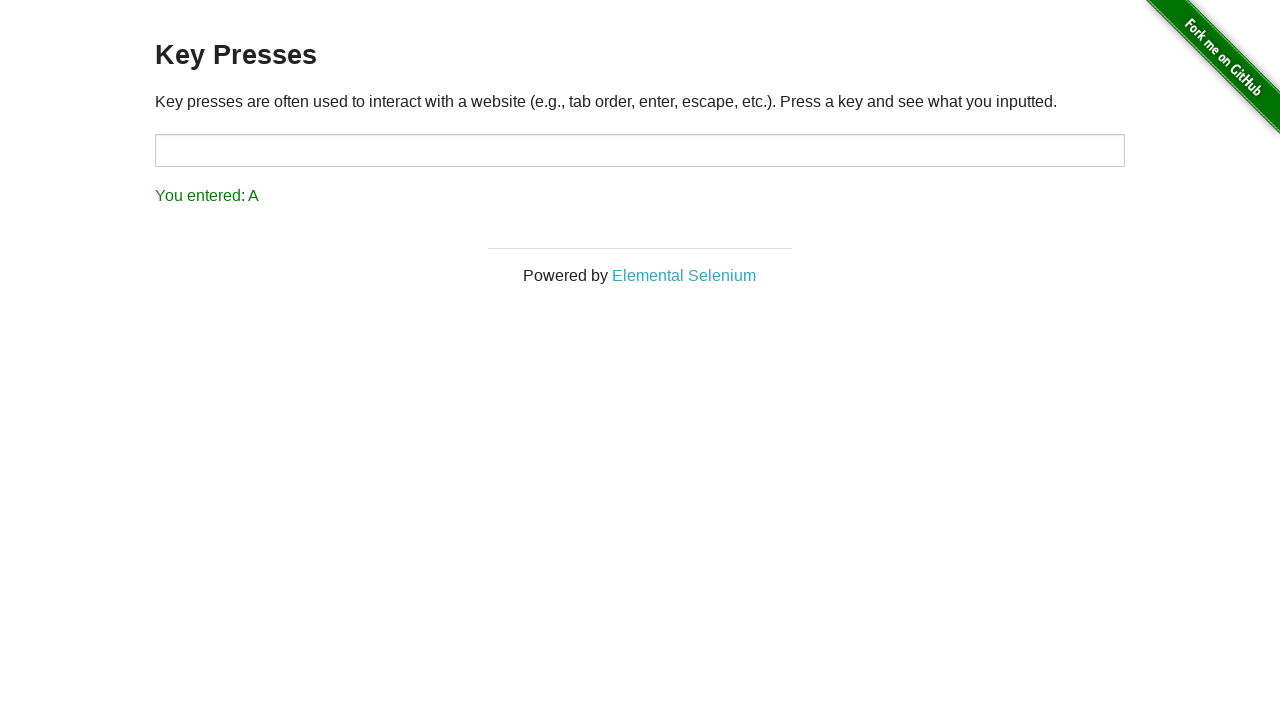

Result element loaded
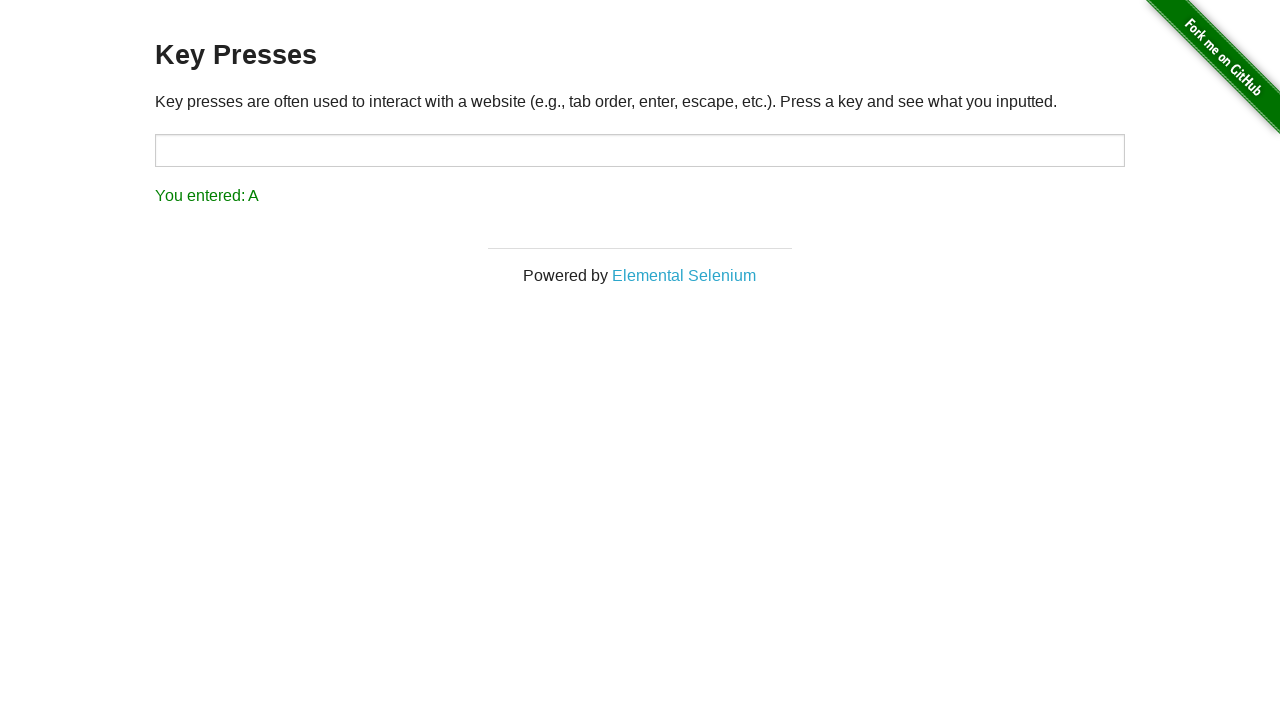

Located result element
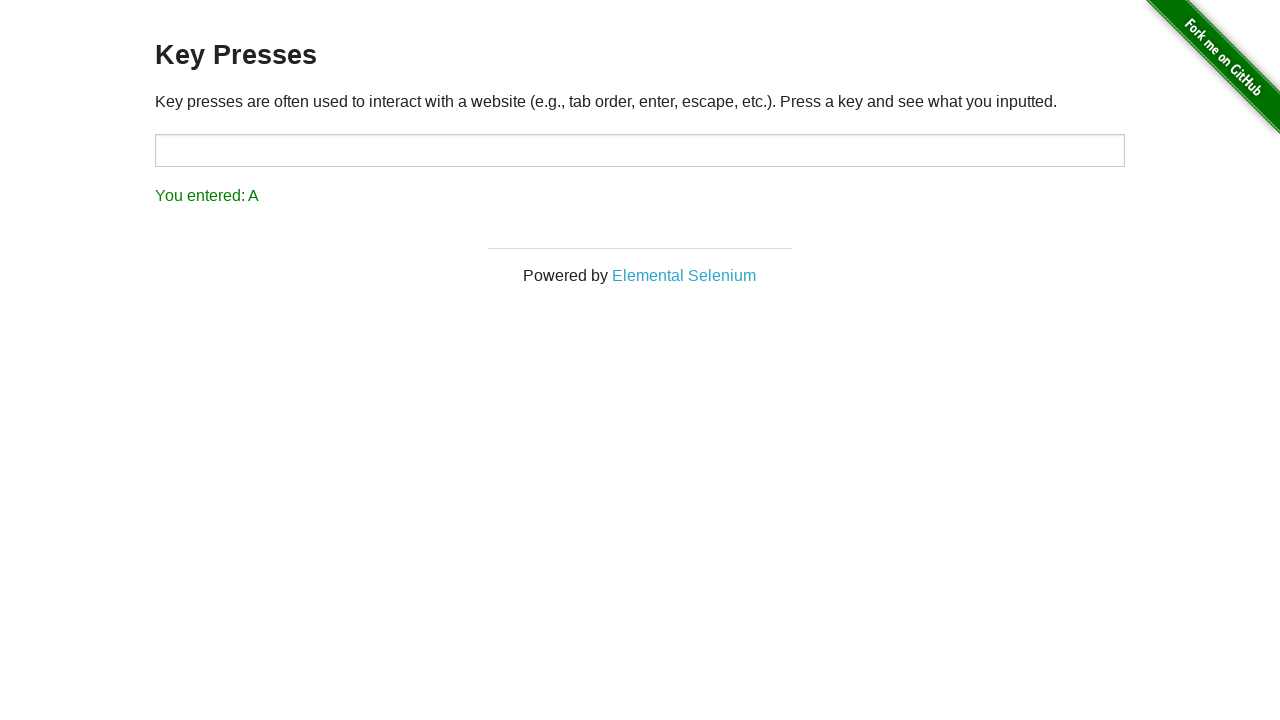

Retrieved result text content
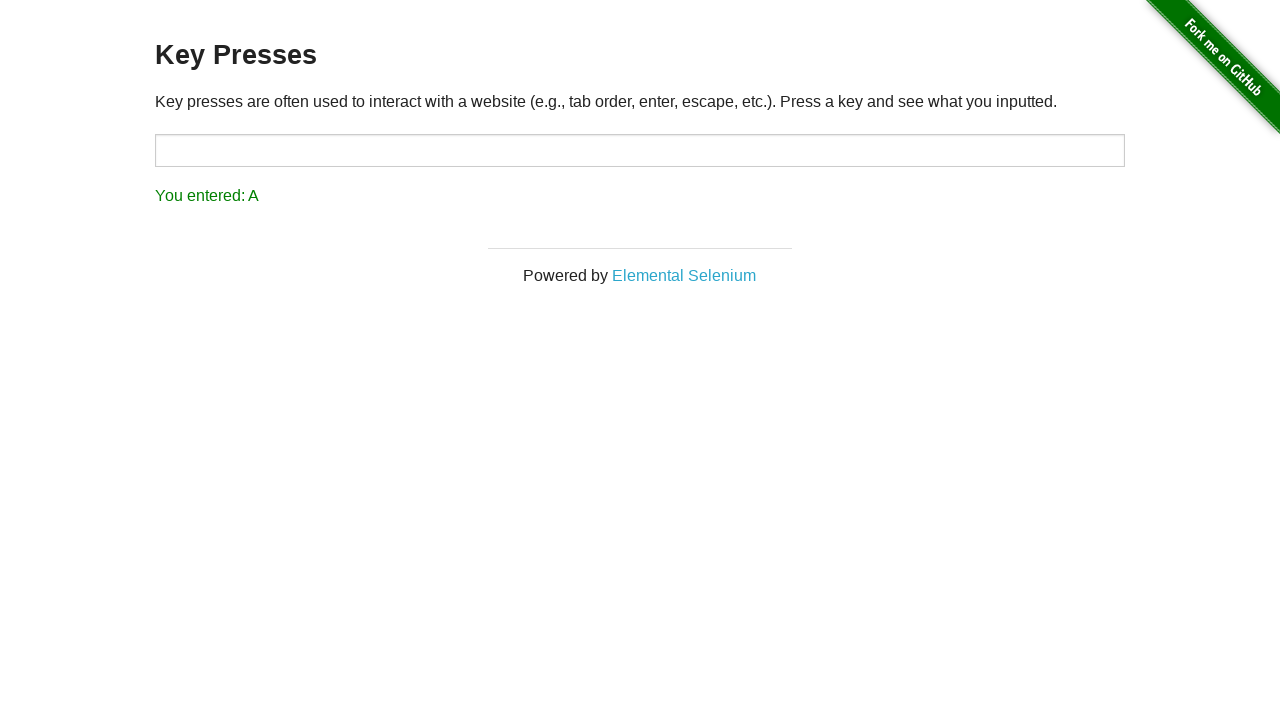

Verified that result contains 'You entered: A' or 'You entred: A'
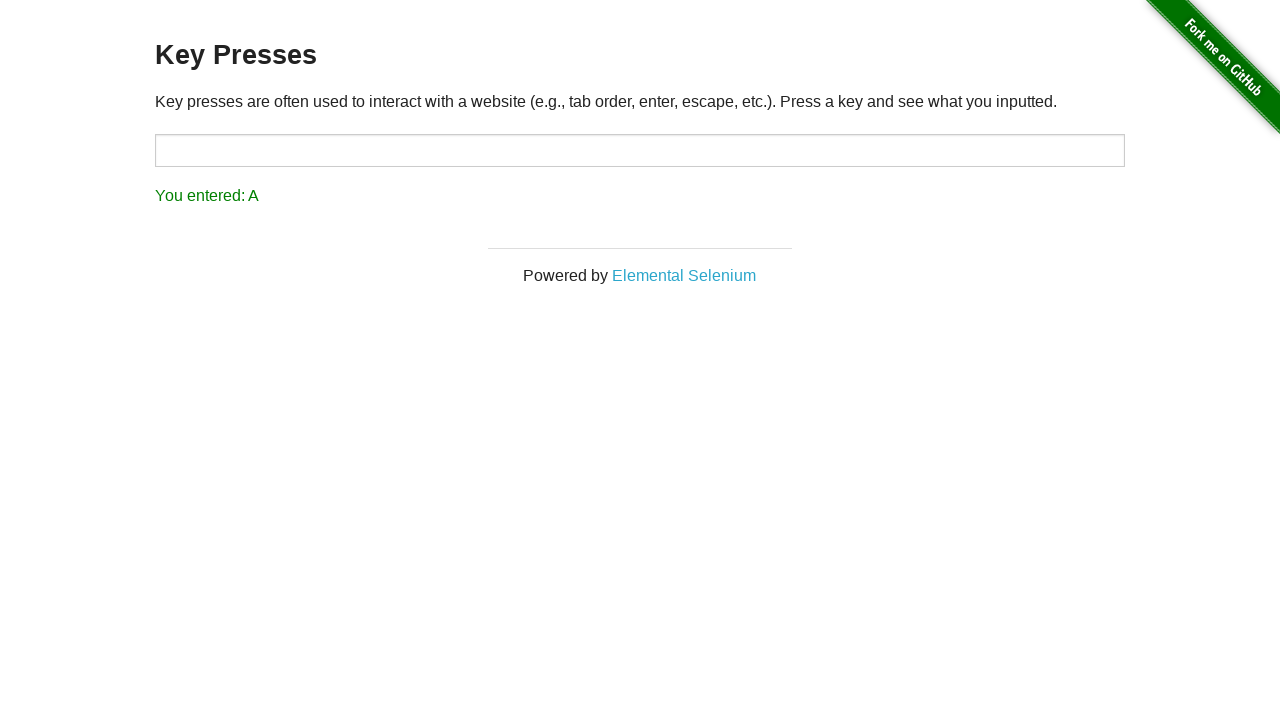

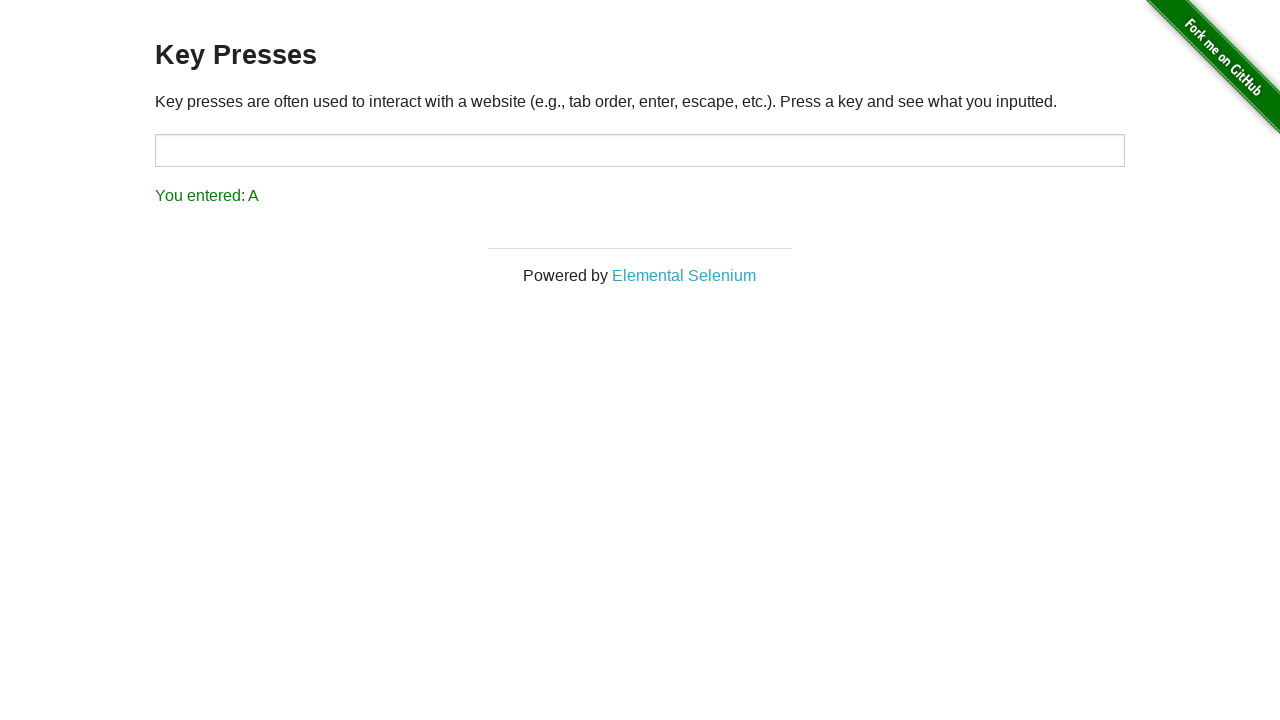